Tests navigation to the multiplayer page by either directly navigating to /multiplayer or clicking a multiplayer link/button on the main page.

Starting URL: https://studyify.in

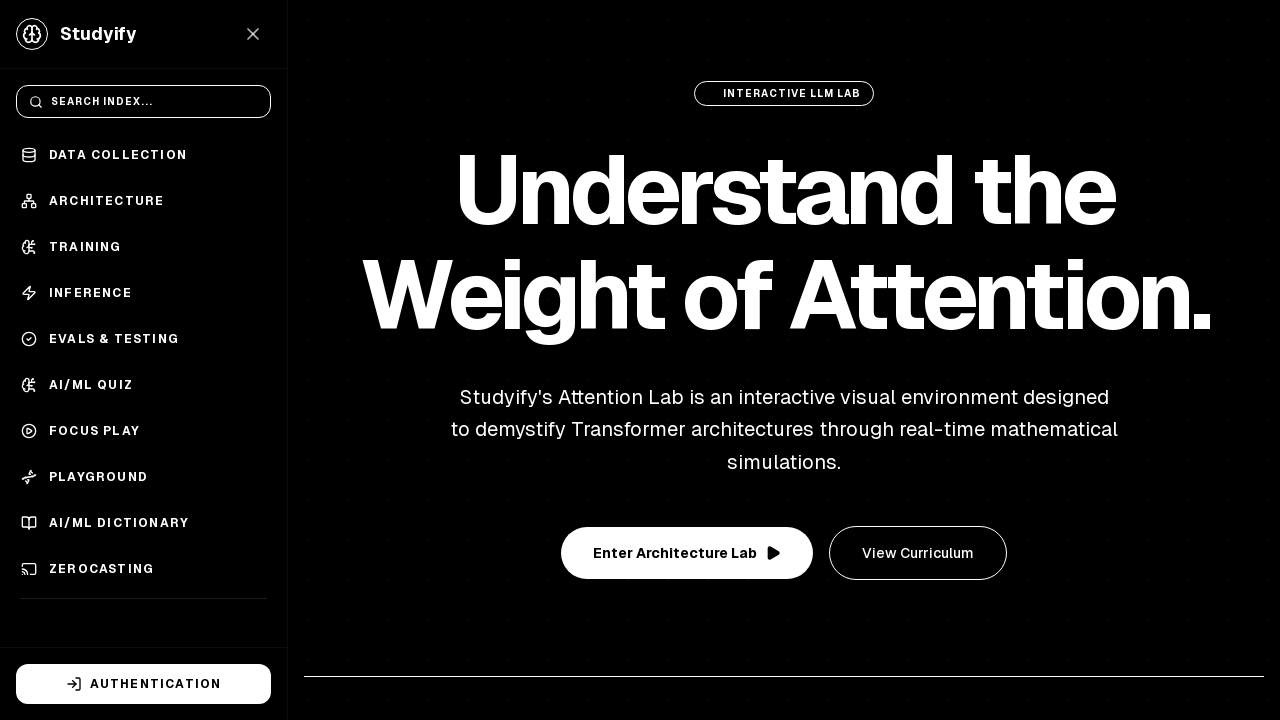

Navigated directly to multiplayer page at https://studyify.in/multiplayer
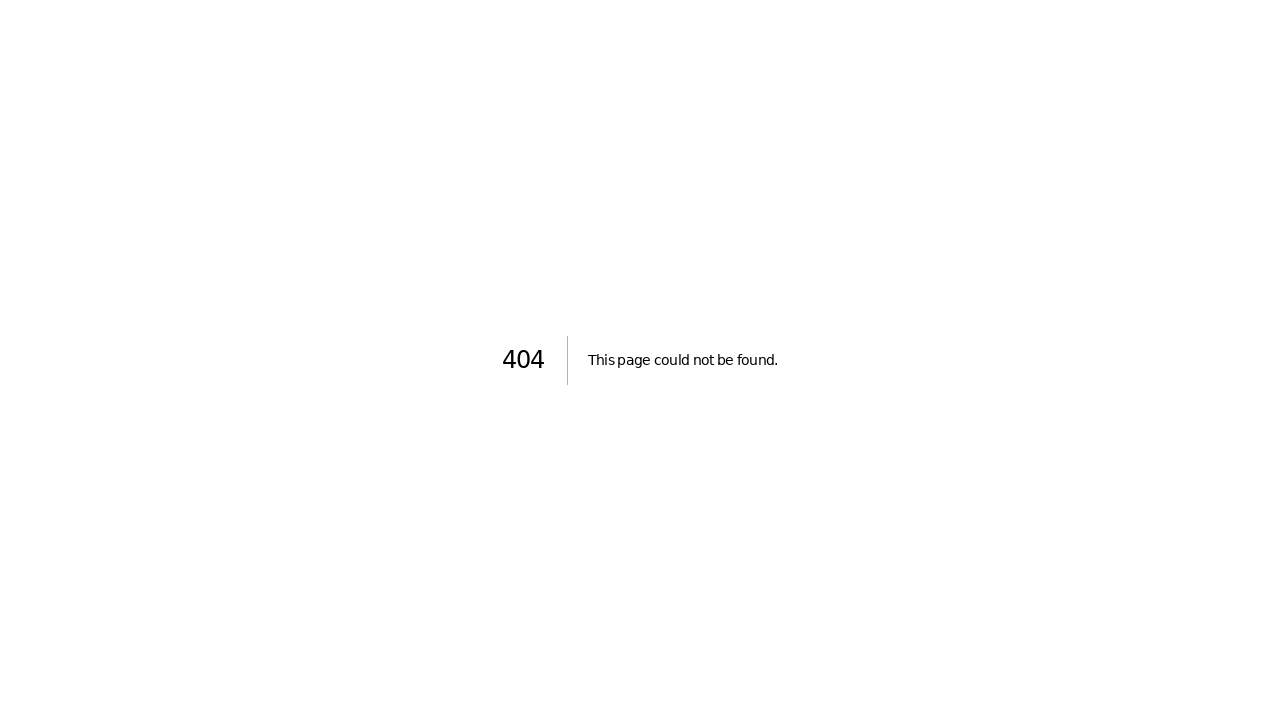

Waited 3 seconds for multiplayer page to fully load
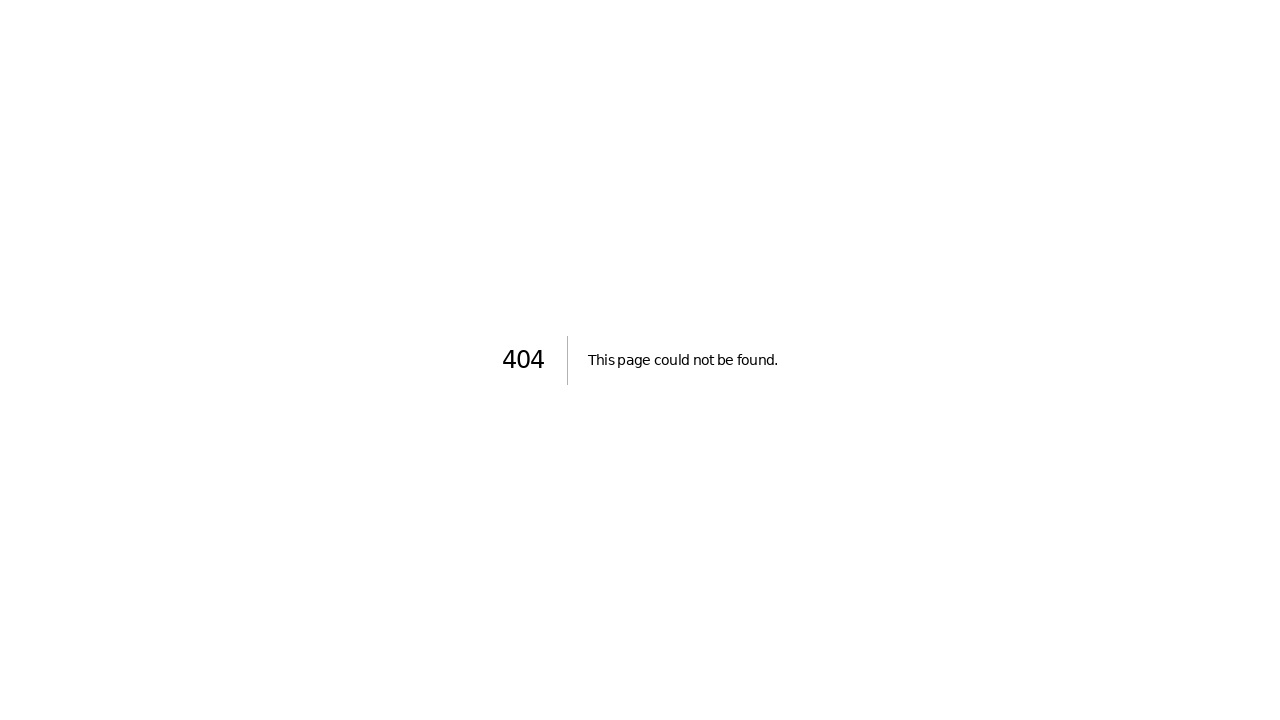

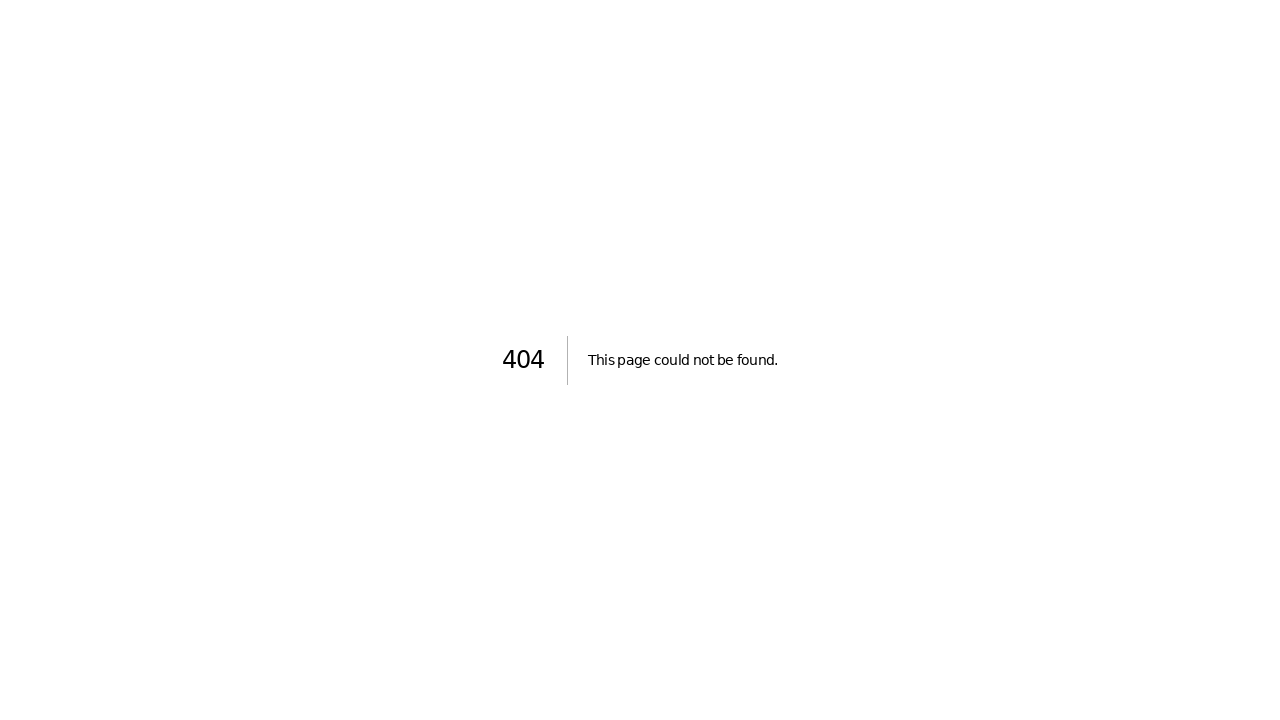